Clicks on the Dynamic Properties menu item to open that section

Starting URL: https://demoqa.com/elements

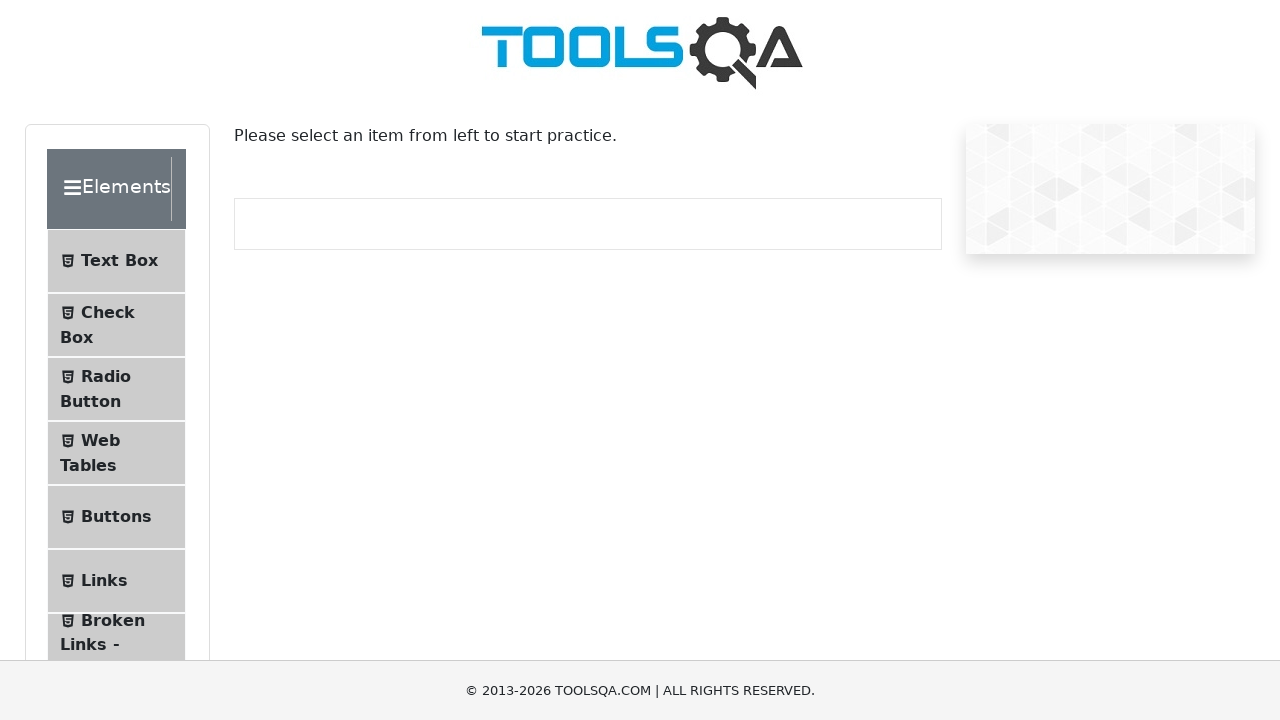

Clicked on Dynamic Properties menu item to open that section at (119, 348) on internal:text="Dynamic Properties"i
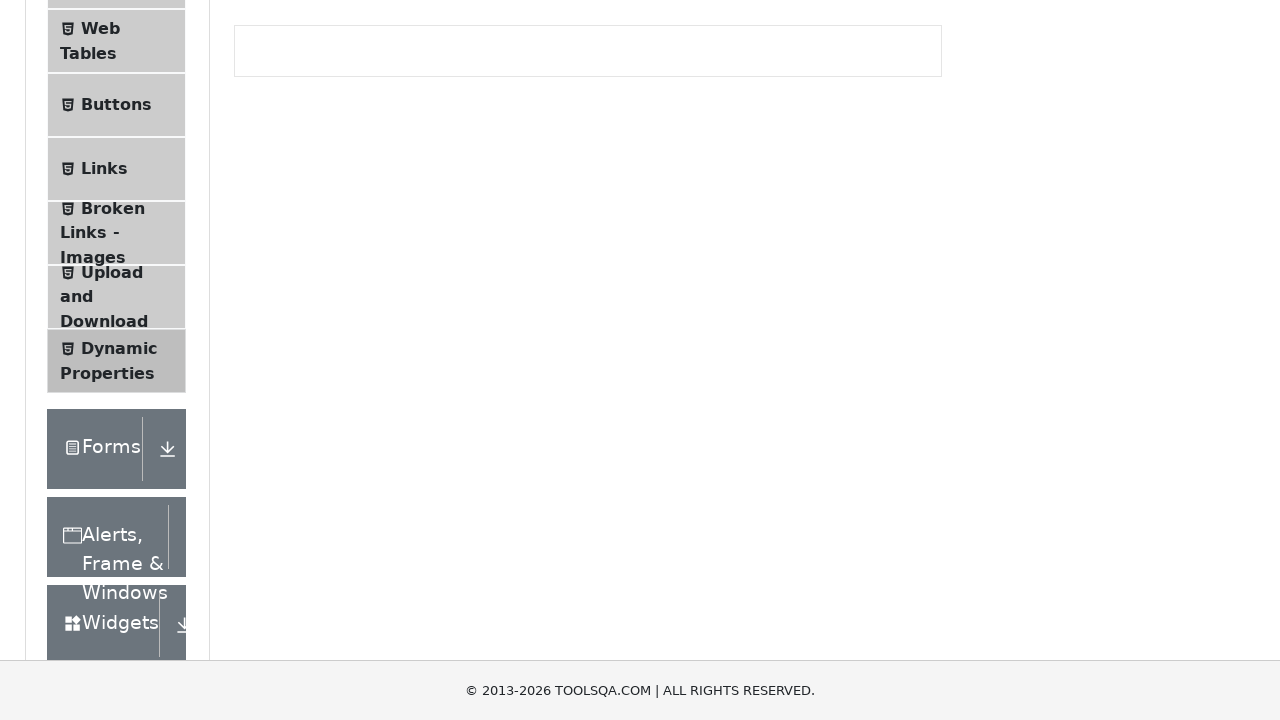

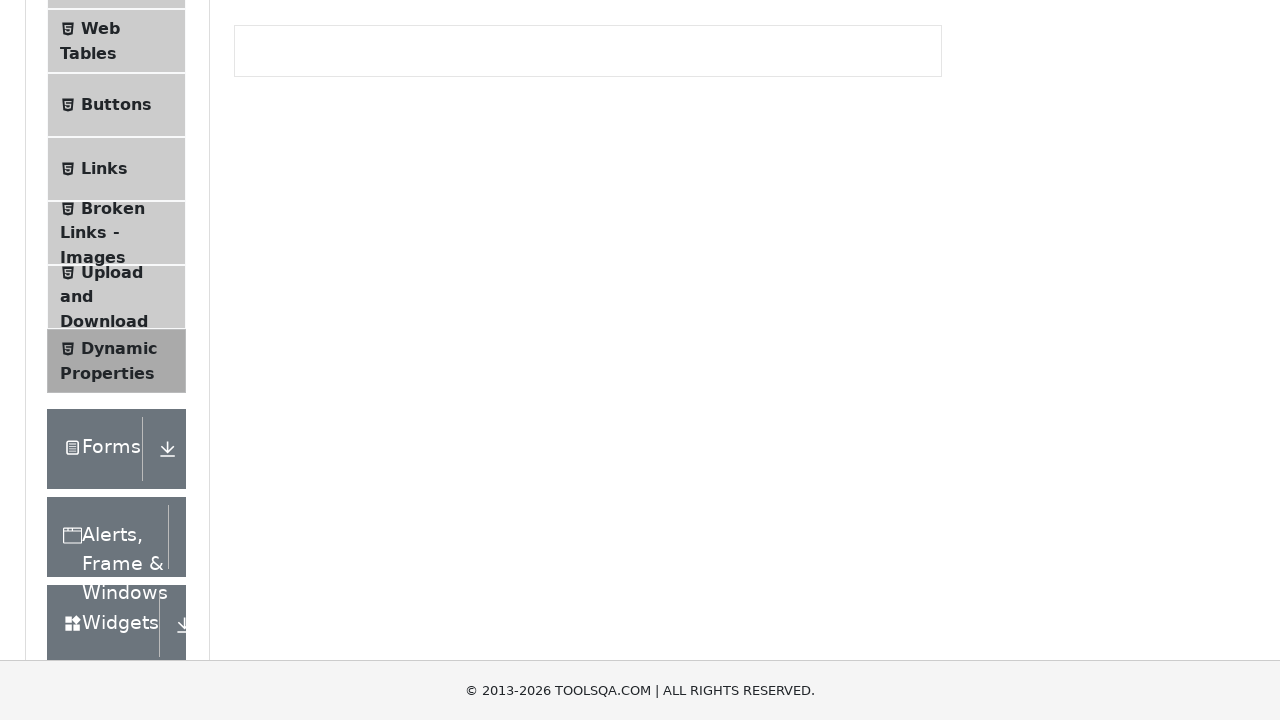